Navigates to a page and clicks on a link whose text is a calculated mathematical value (224592), which is the ceiling of pi raised to the power of e, multiplied by 10000.

Starting URL: http://suninjuly.github.io/find_link_text

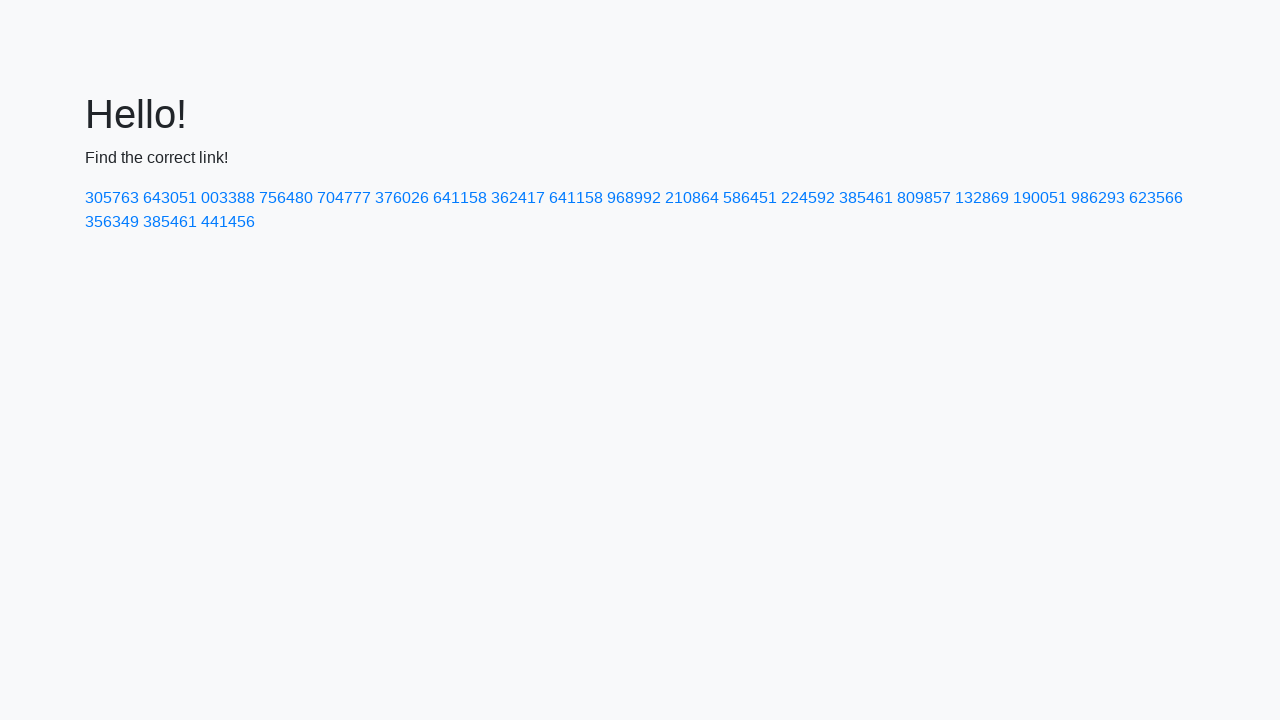

Calculated link text value: 224592 (ceiling of pi^e * 10000)
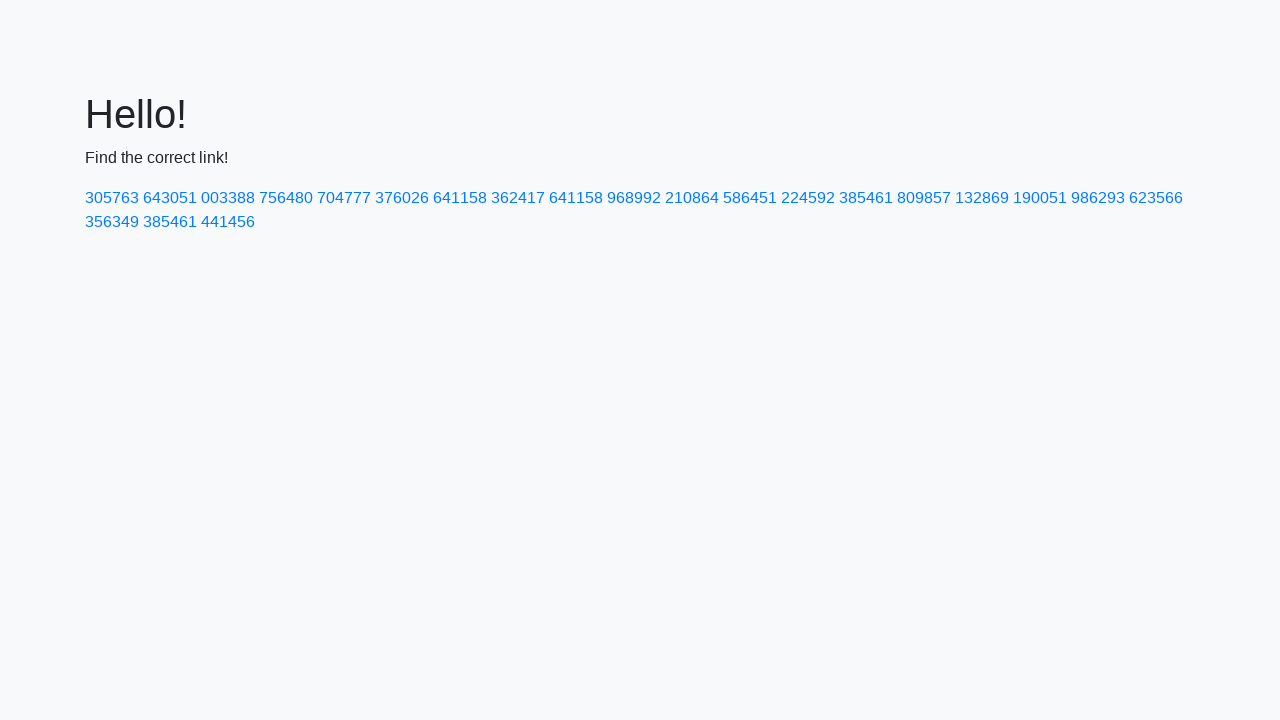

Clicked link with text '224592' at (808, 198) on a:text-is('224592')
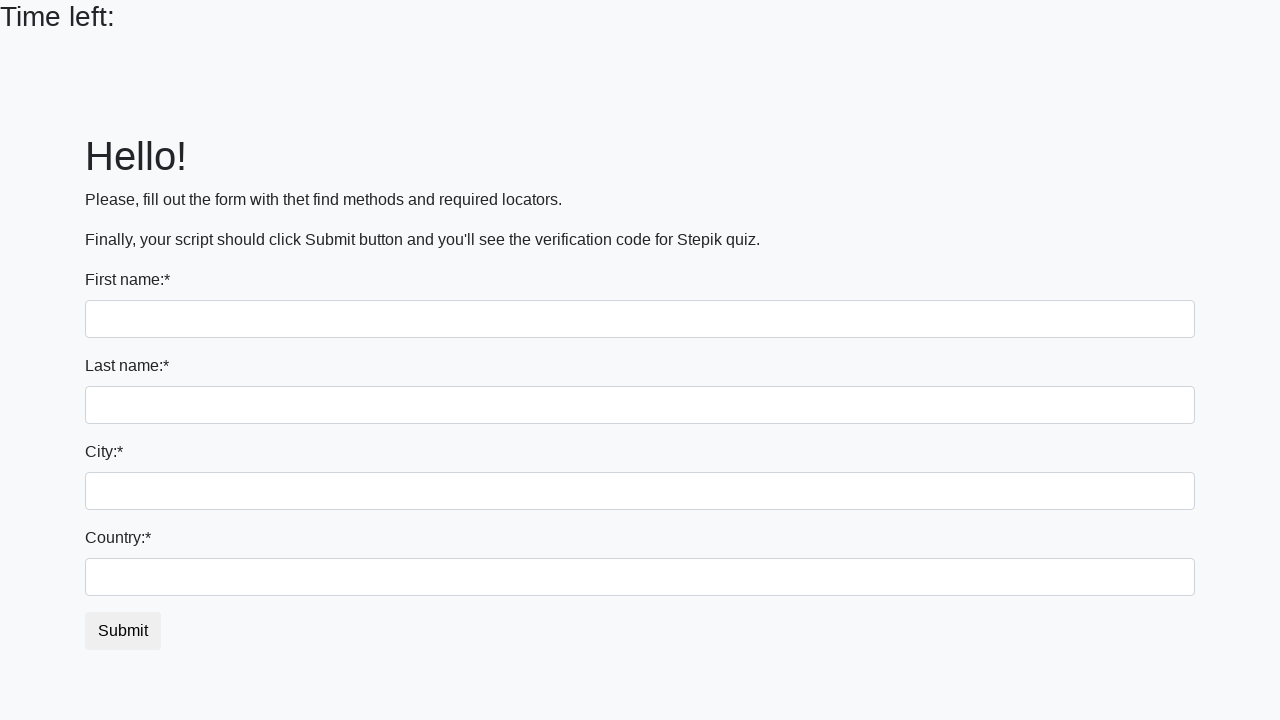

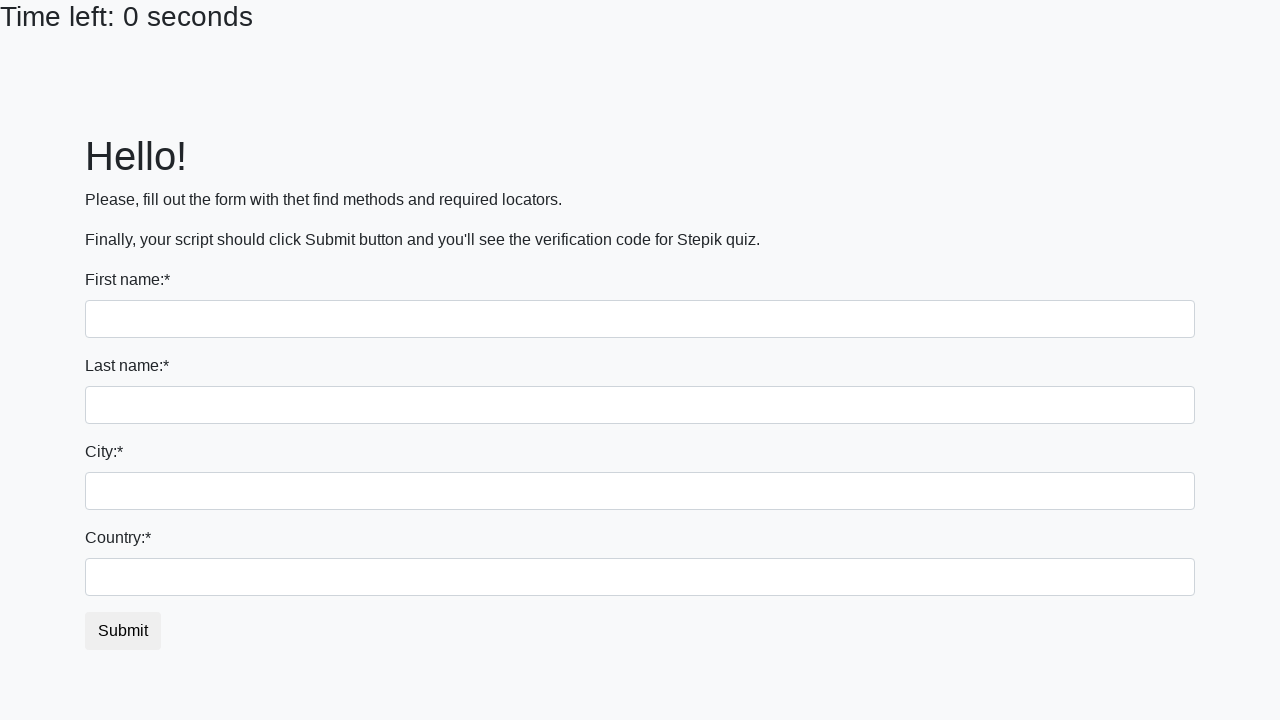